Tests dynamic dropdown selection for departure and arrival cities on a travel booking form

Starting URL: https://rahulshettyacademy.com/dropdownsPractise/

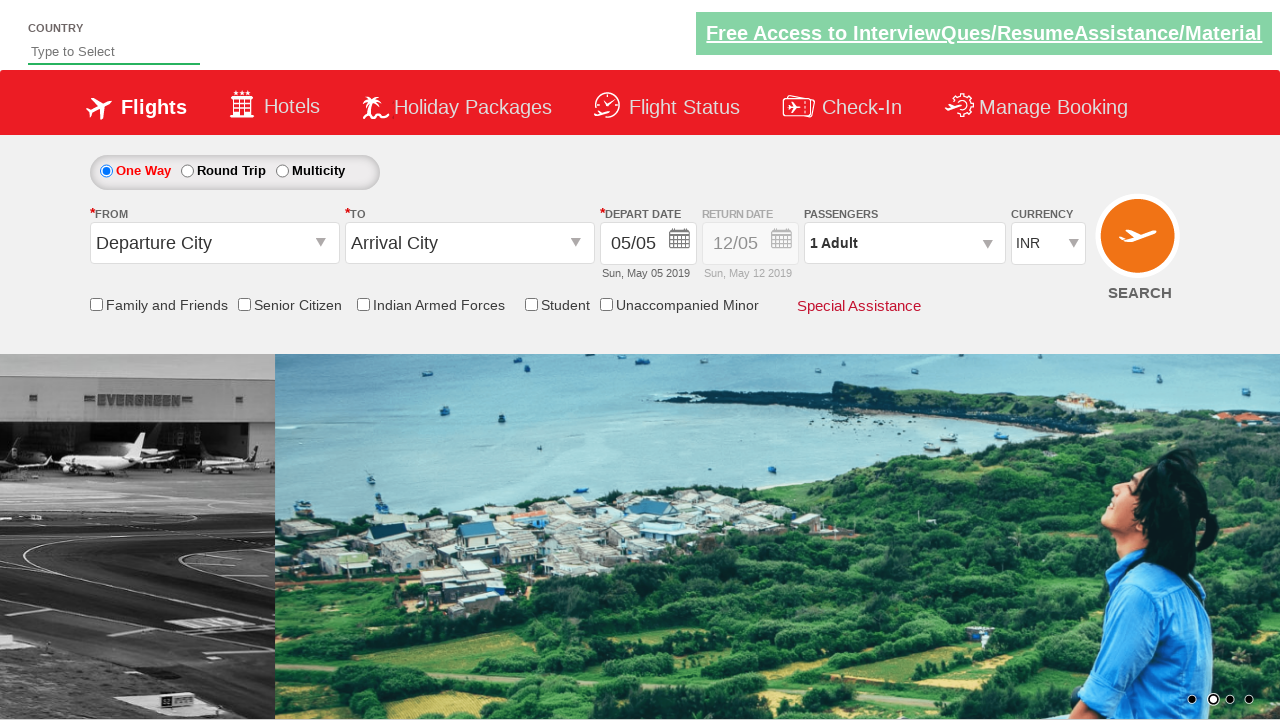

Clicked on departure city dropdown at (214, 243) on #ctl00_mainContent_ddl_originStation1_CTXT
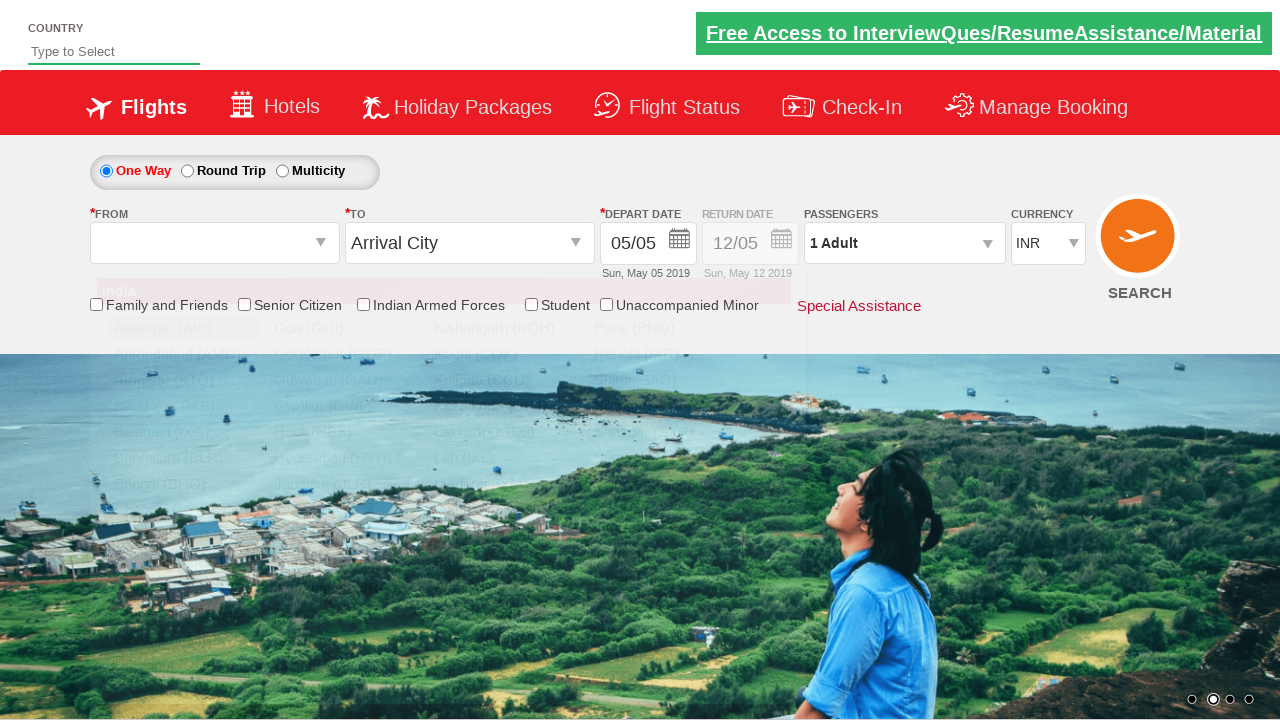

Selected Bengaluru (BLR) as departure city at (184, 458) on a[value='BLR']
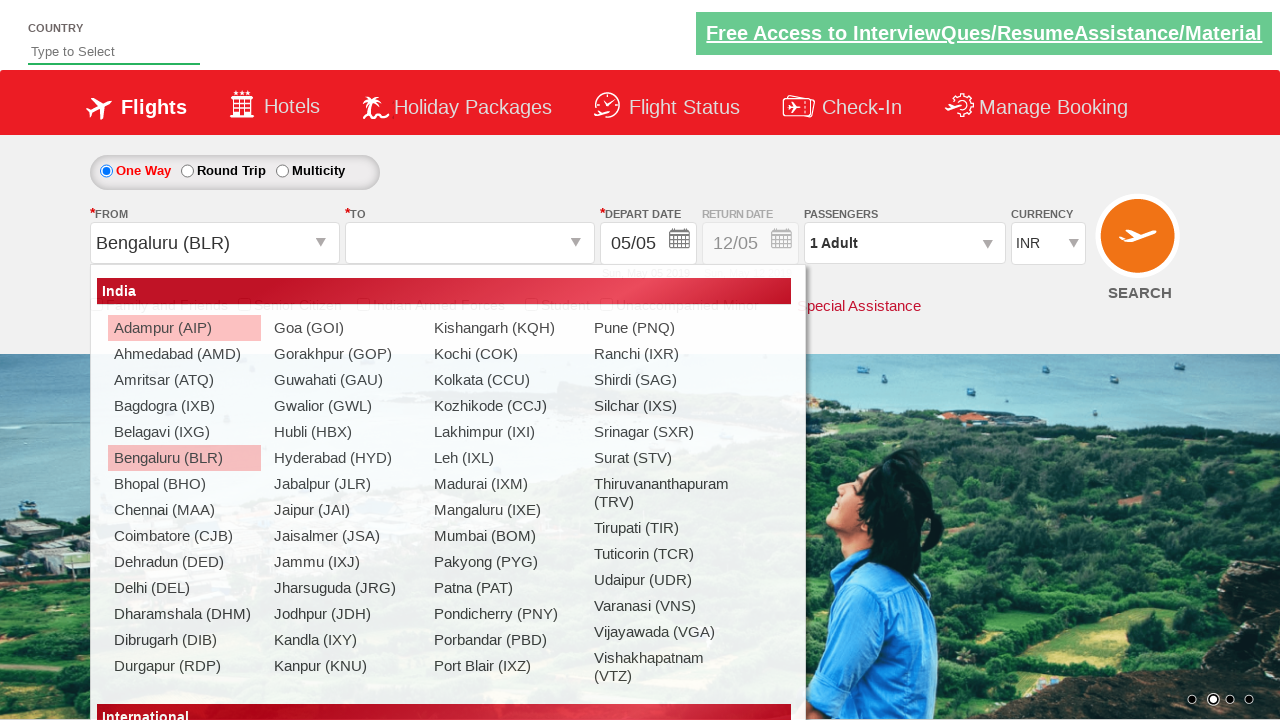

Selected Chennai (MAA) as arrival city at (439, 484) on div#ctl00_mainContent_ddl_destinationStation1_CTNR a[value='MAA']
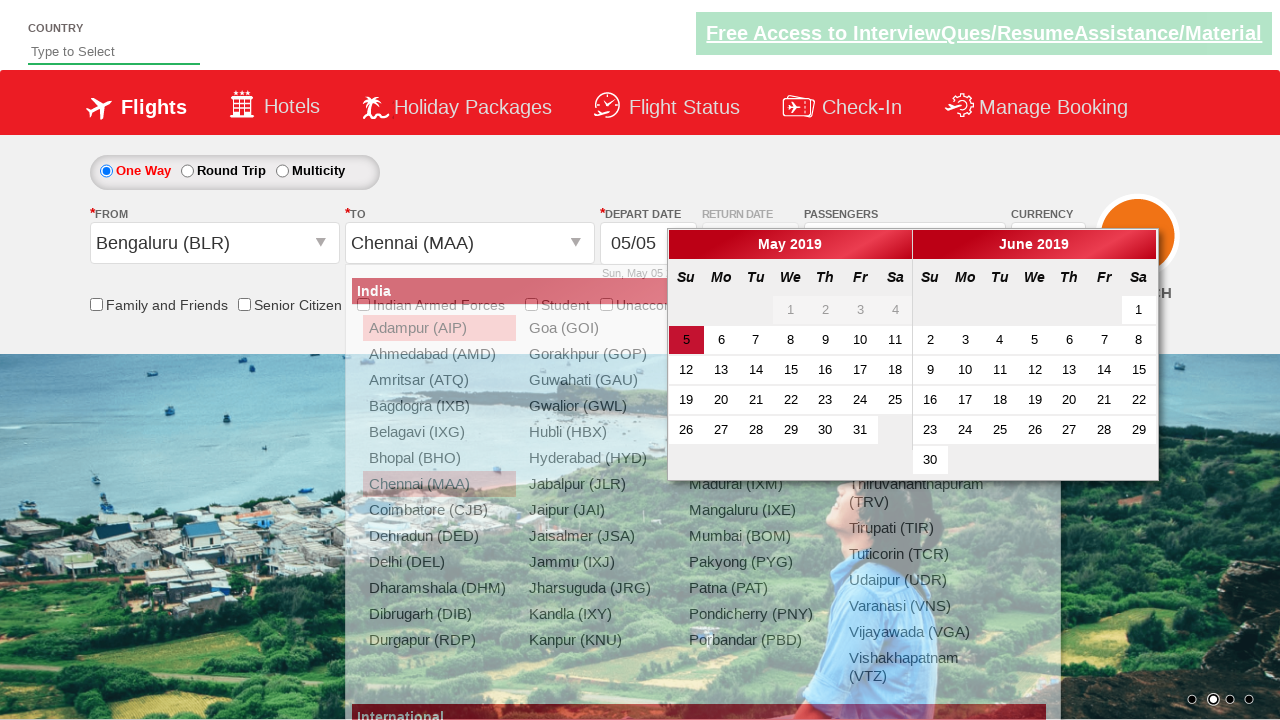

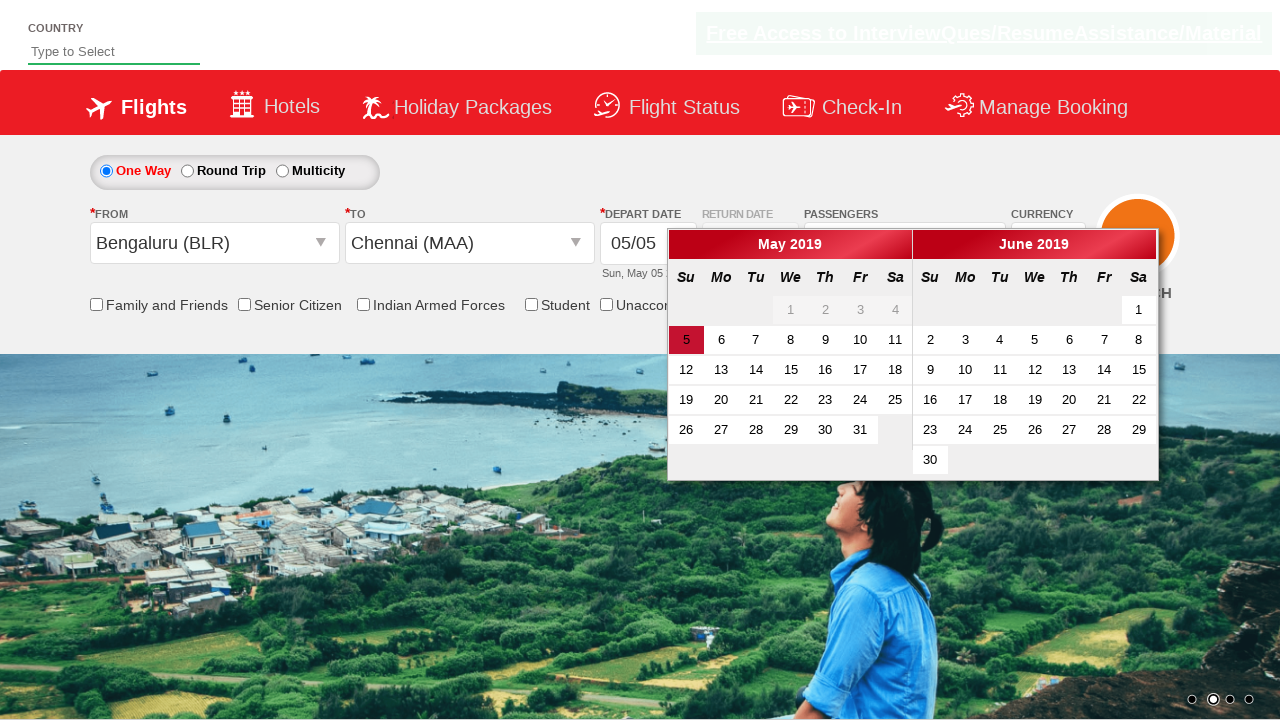